Tests moving an element with offset coordinates by dragging a ball with specific x,y offsets

Starting URL: https://javascript.info/article/mouse-drag-and-drop/ball4/

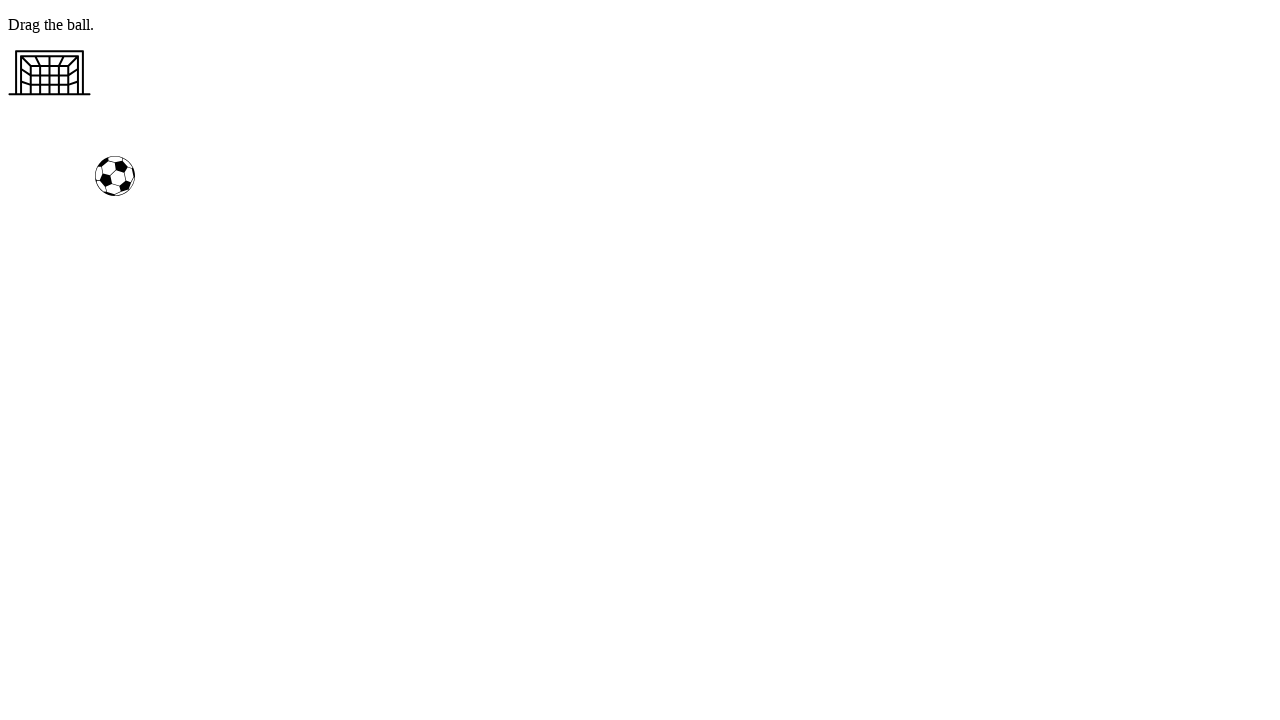

Located the ball element
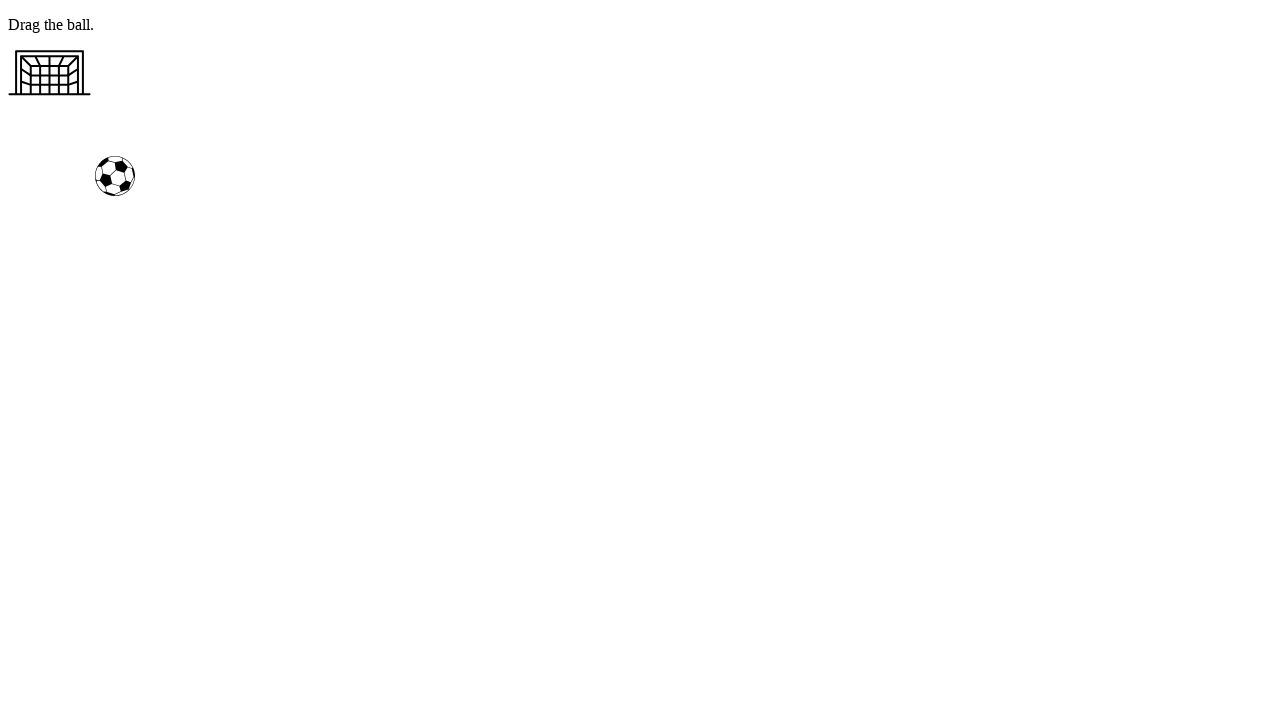

Located the gate element
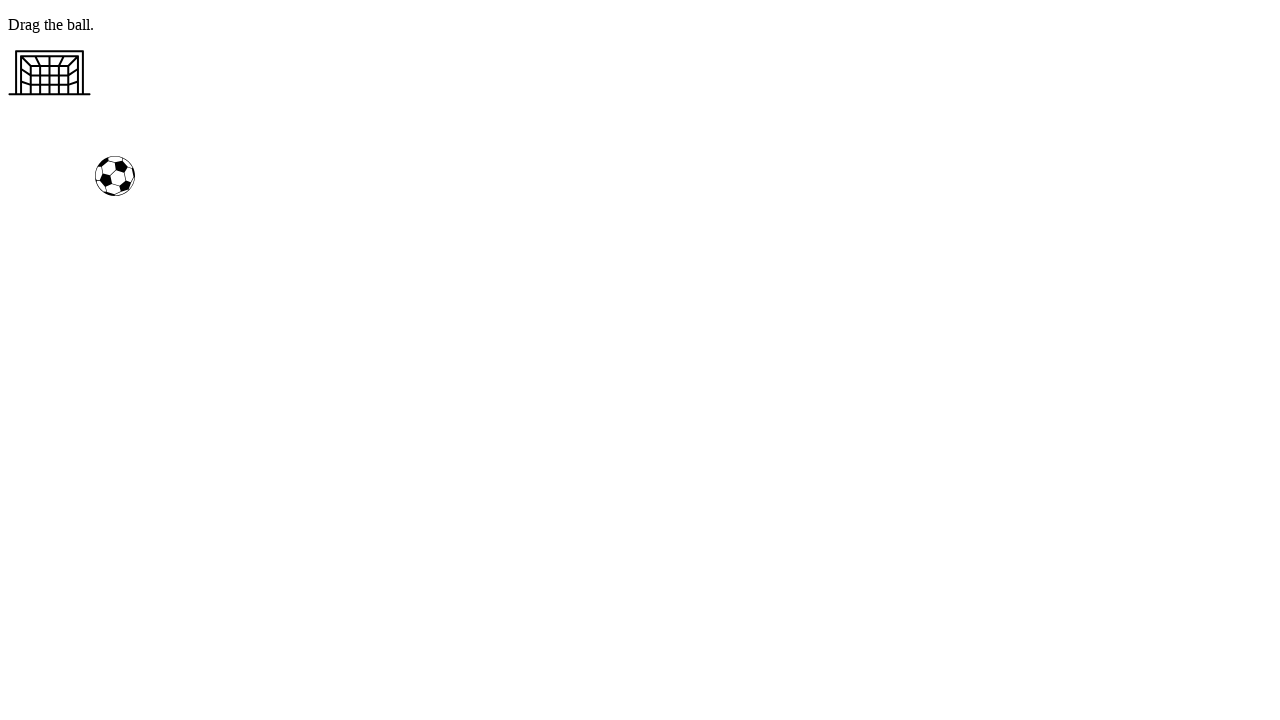

Retrieved ball's bounding box for position calculation
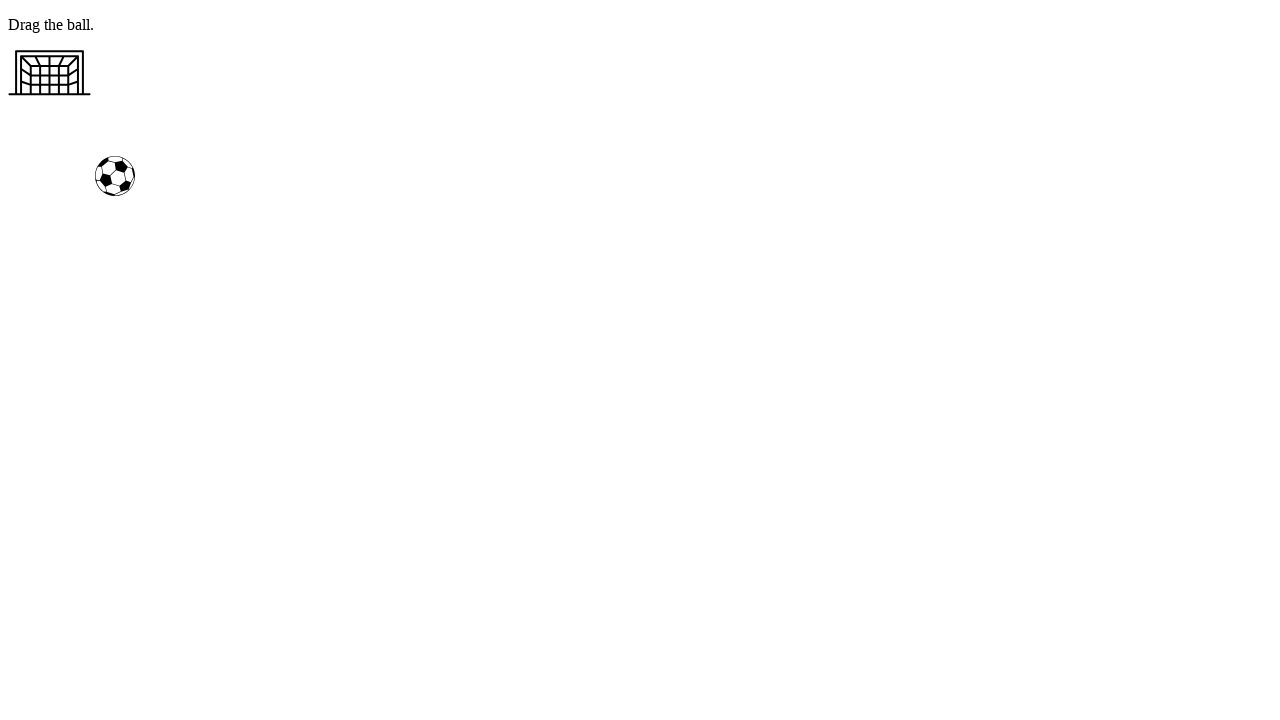

Moved mouse to center of ball at (115, 176)
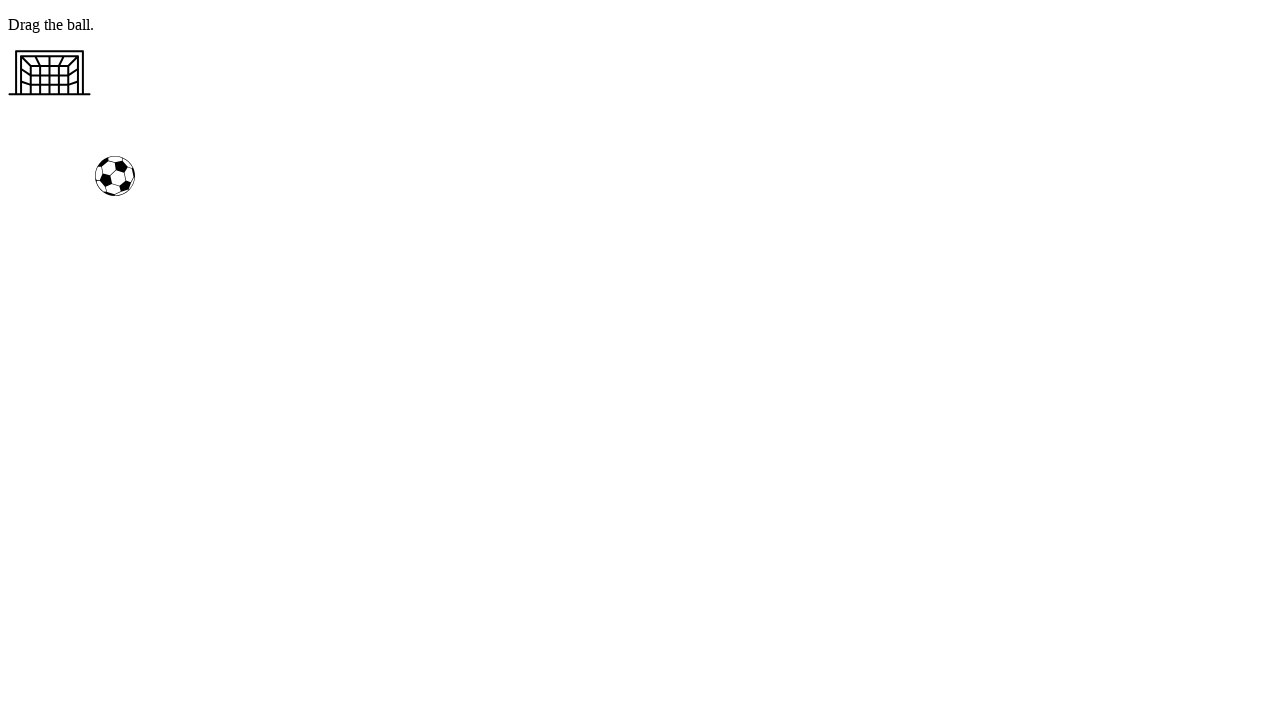

Pressed mouse button down to initiate drag at (115, 176)
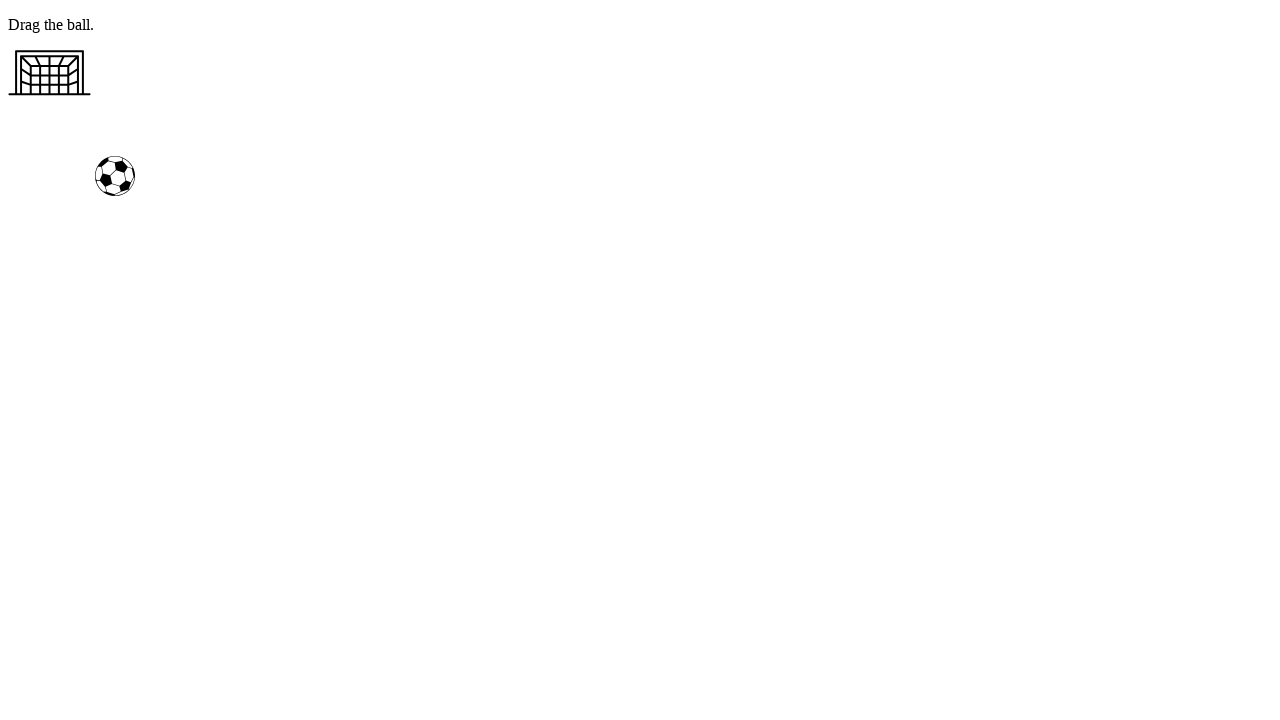

Dragged ball with offset (-60, -100) coordinates at (55, 76)
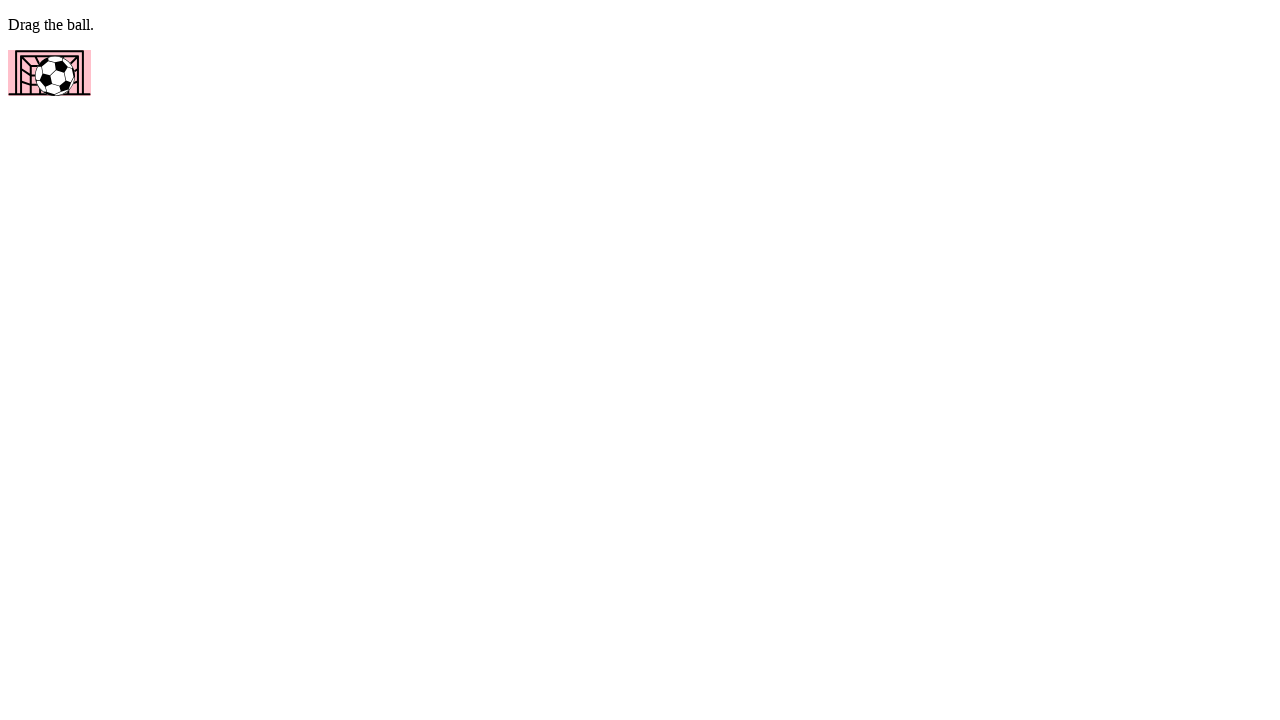

Released mouse button to complete drag at (55, 76)
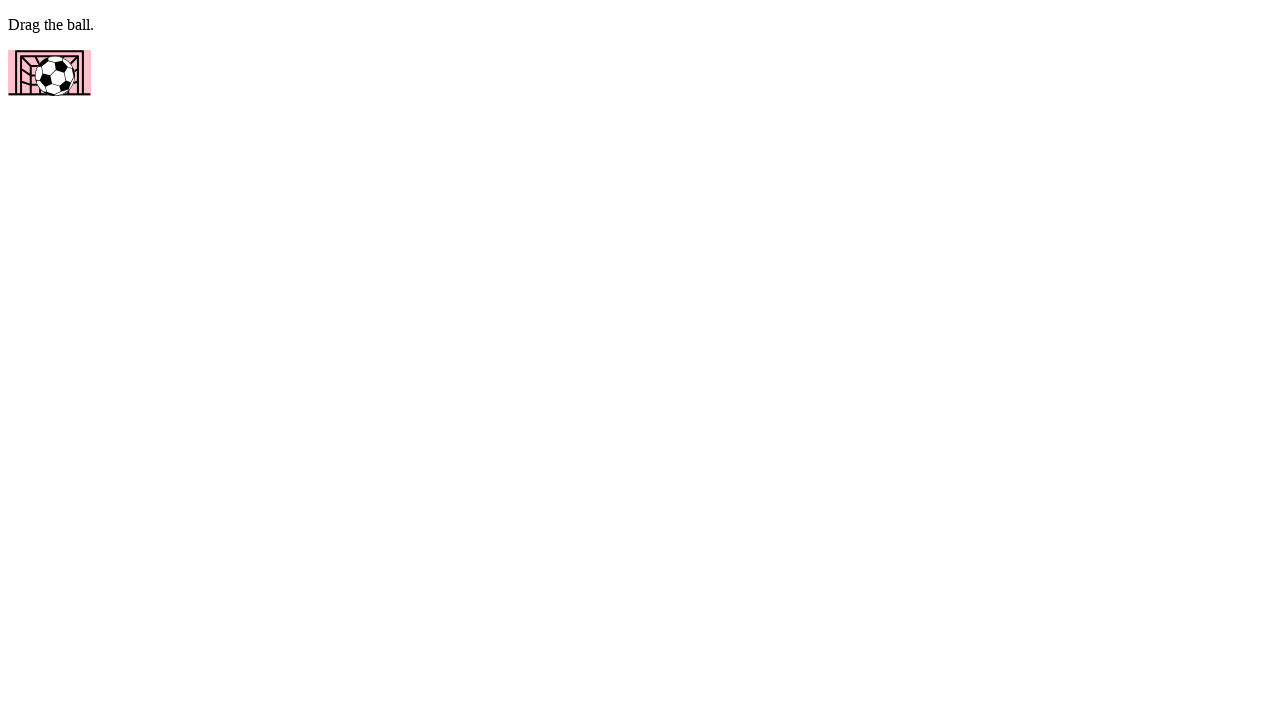

Verified gate's style changed to 'background: pink;' after drag operation
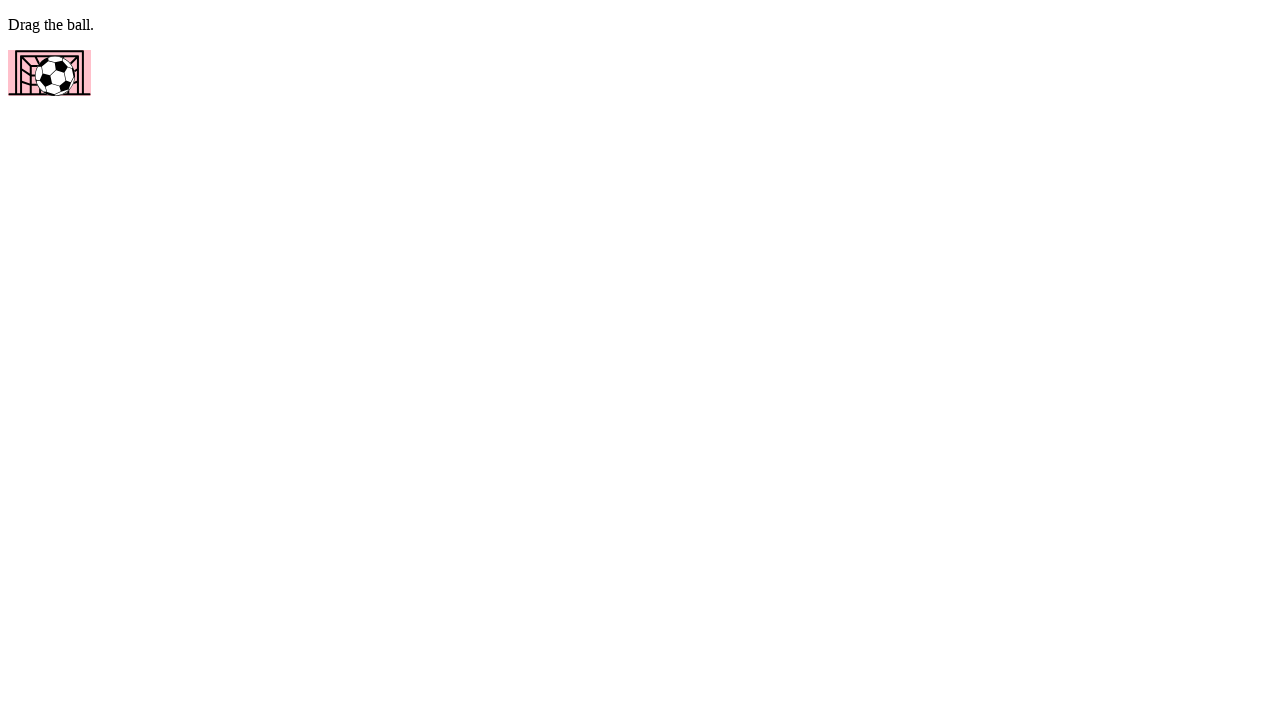

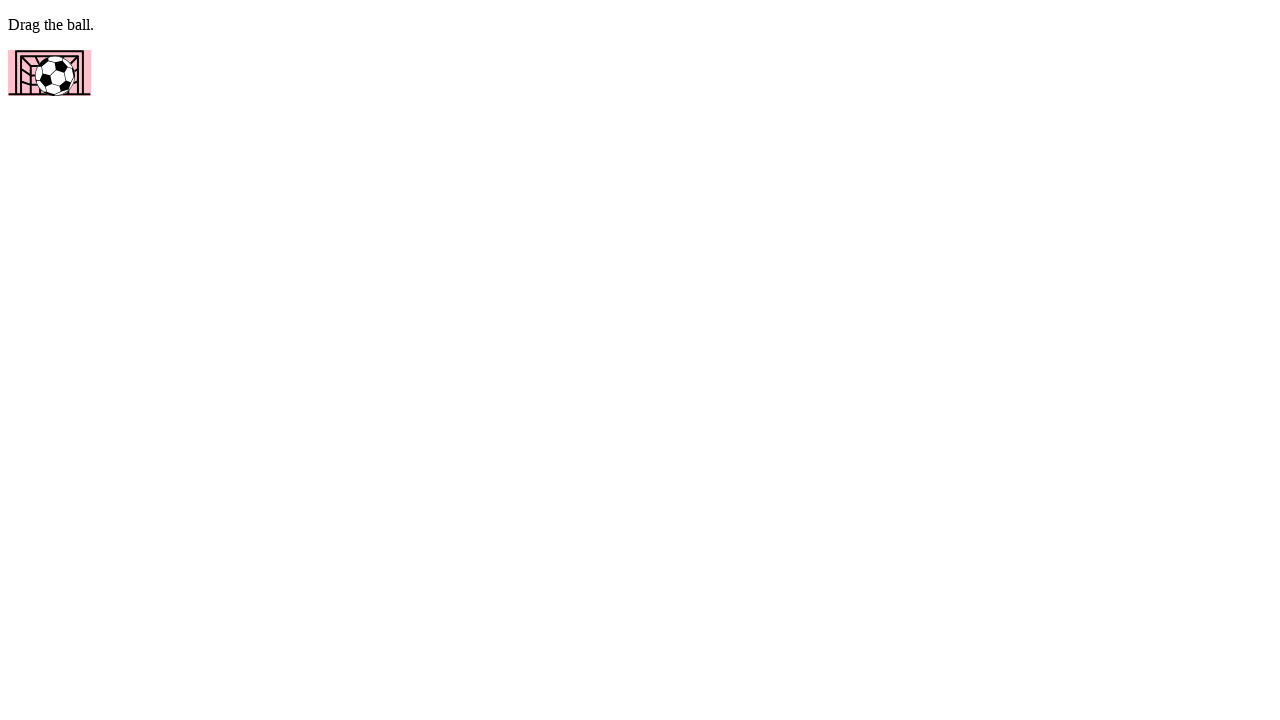